Tests shifting content page by navigating to the list example and validating that expected list items are present.

Starting URL: https://the-internet.herokuapp.com/shifting_content

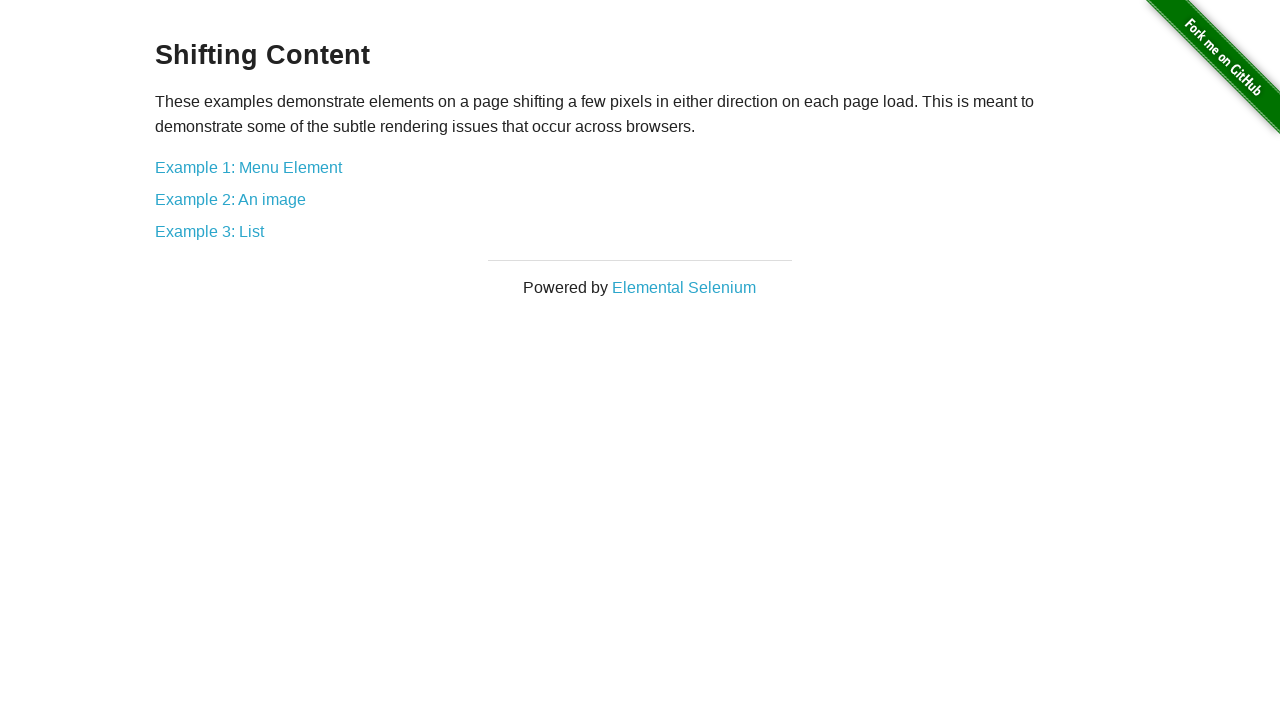

Waited for initial URL https://the-internet.herokuapp.com/shifting_content to load
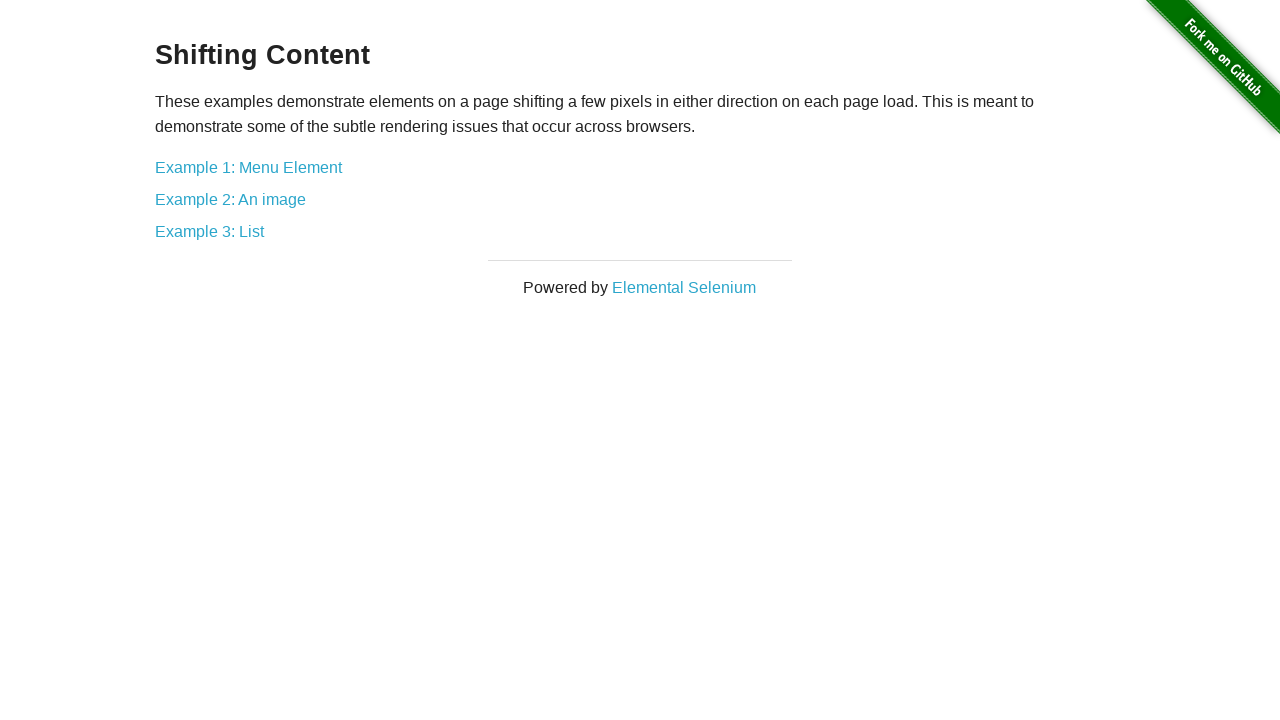

Clicked on 'Example 3: List' link at (210, 231) on a:has-text('Example 3: List')
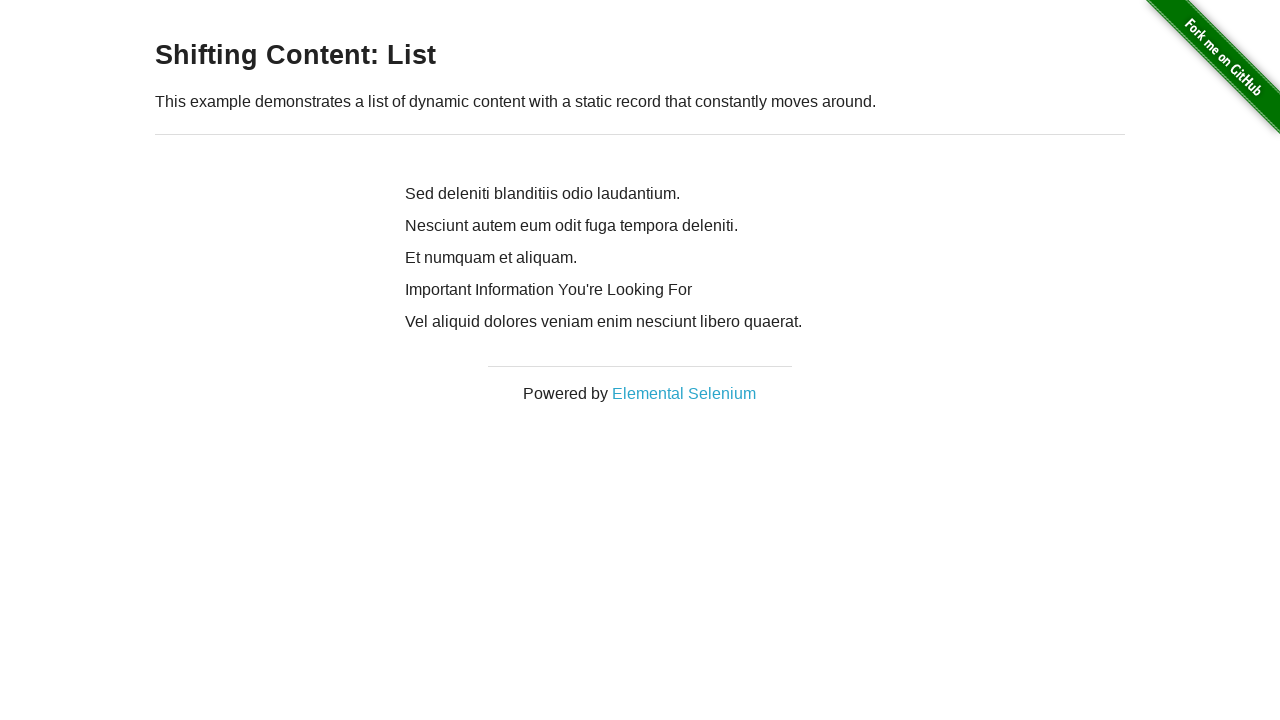

Waited for list page to load at /shifting_content/list
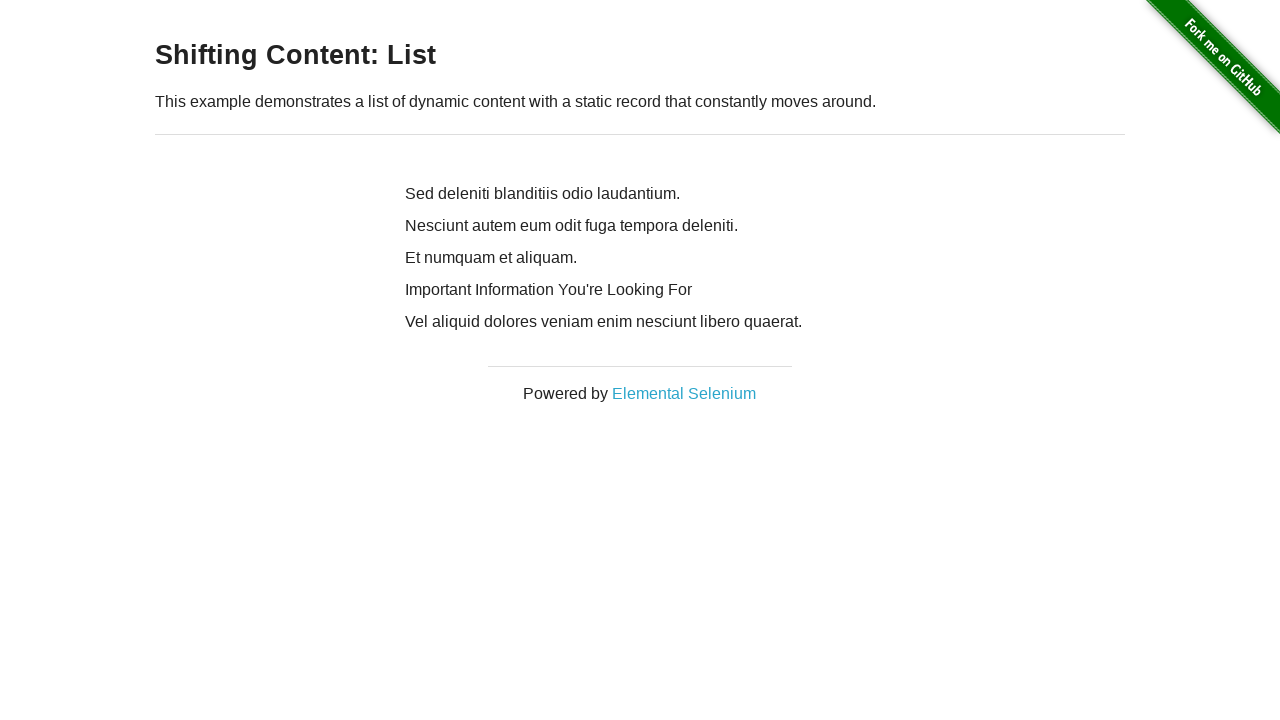

Retrieved list content from page
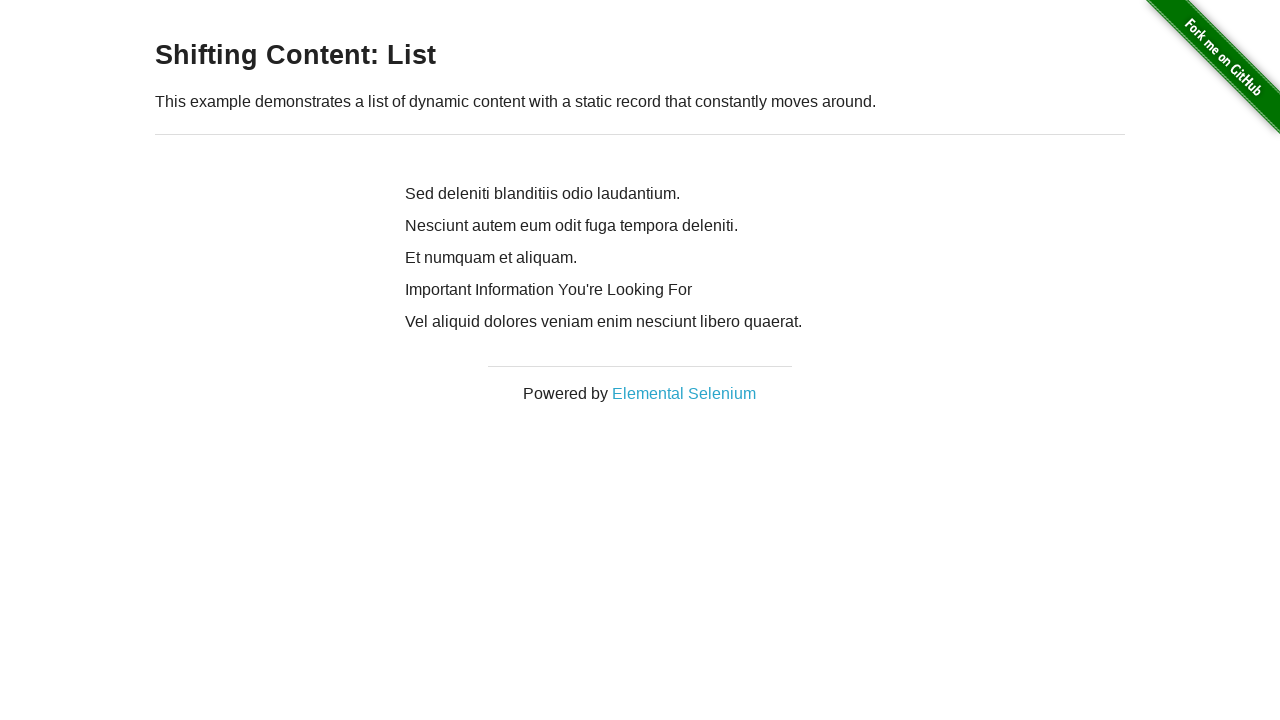

Validated that 'Et numquam et aliquam.' is present in list content
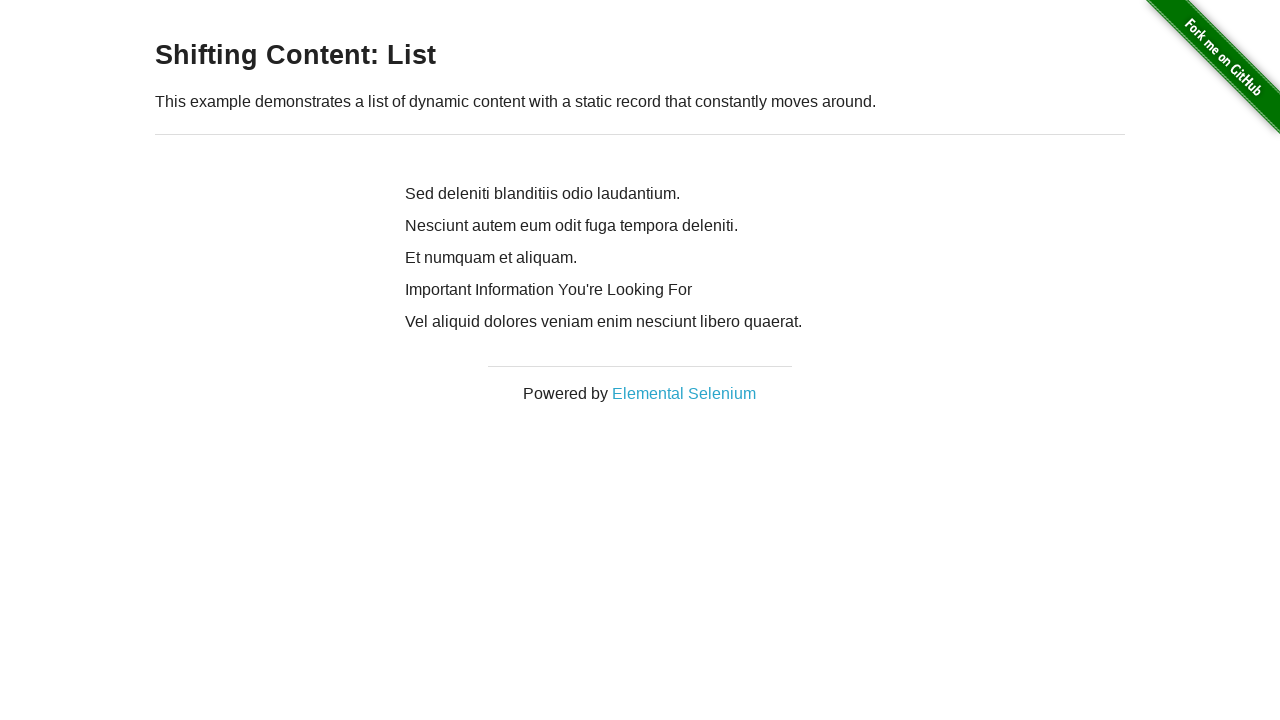

Validated that 'Important Information You're Looking For' is present in list content
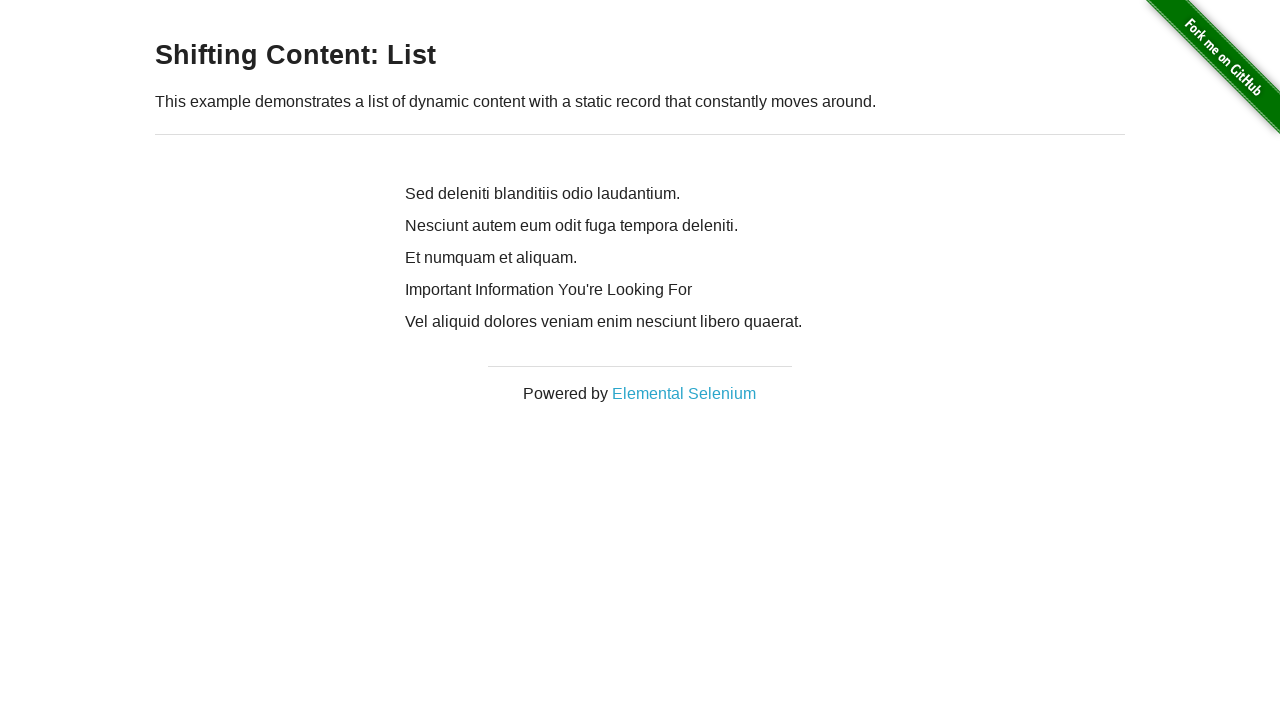

Validated that 'Vel aliquid dolores veniam enim nesciunt libero quaerat.' is present in list content
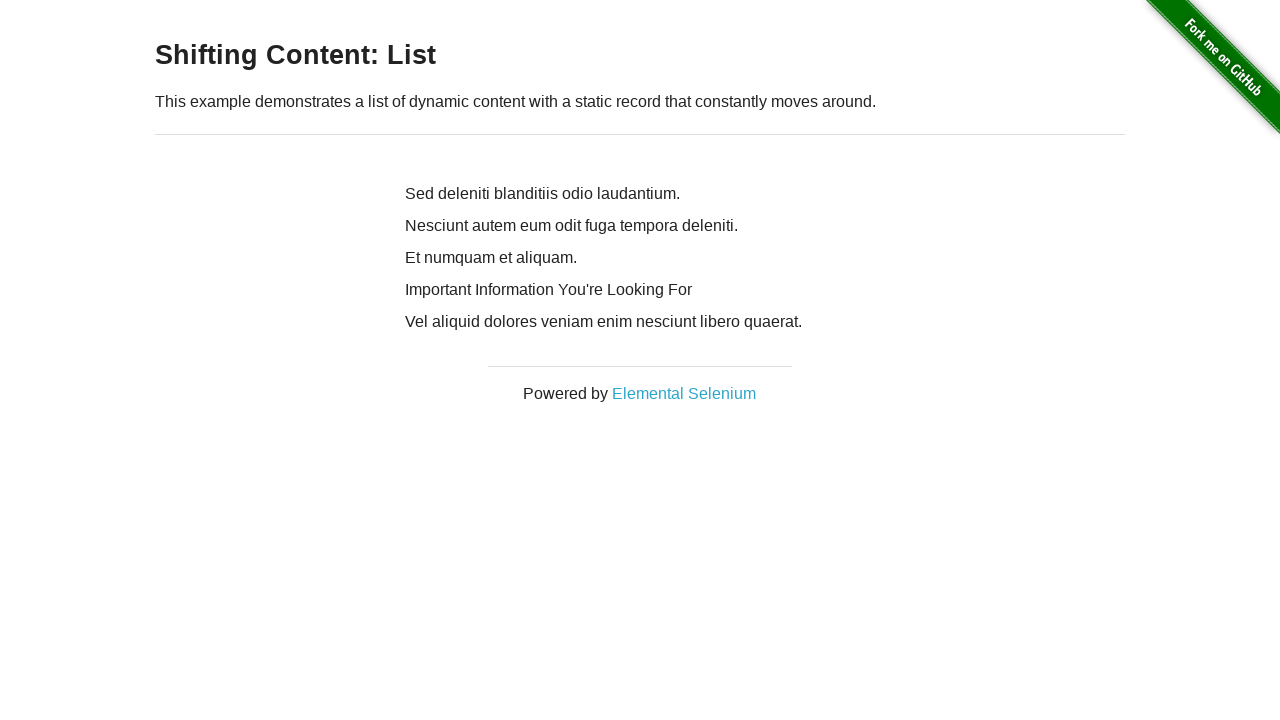

Validated that 'Sed deleniti blanditiis odio laudantium.' is present in list content
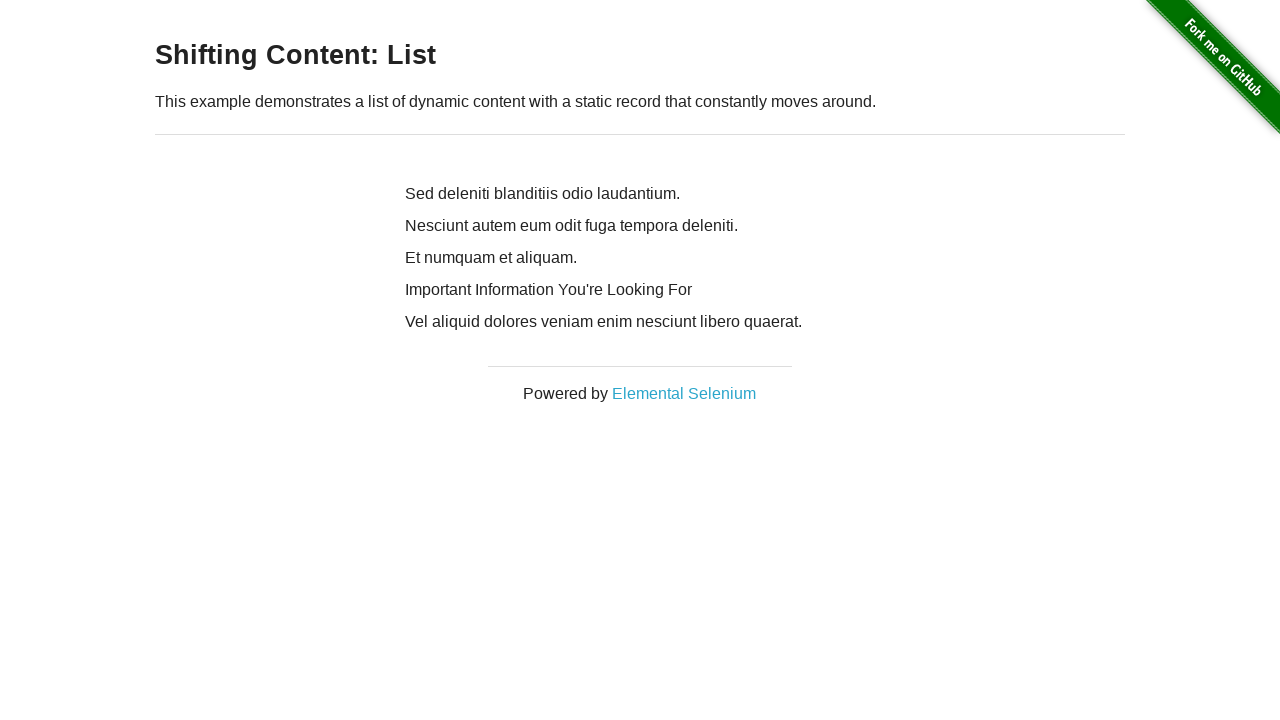

Validated that 'Nesciunt autem eum odit fuga tempora deleniti.' is present in list content
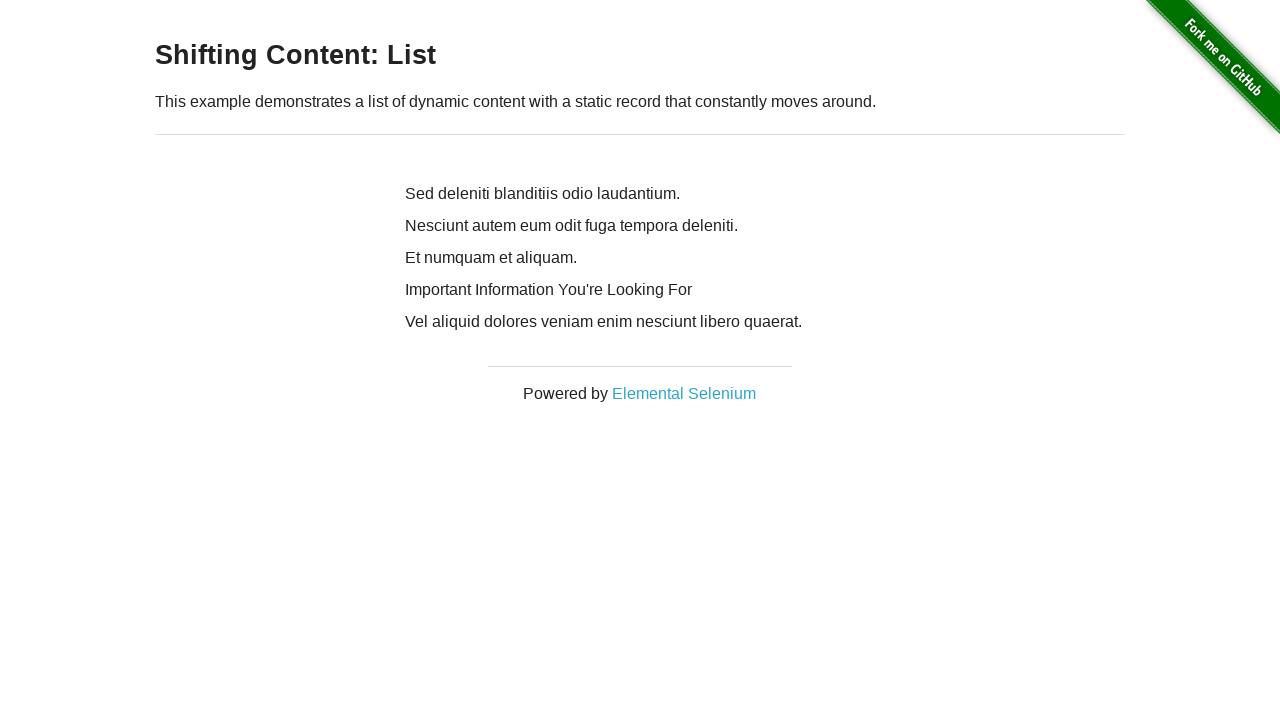

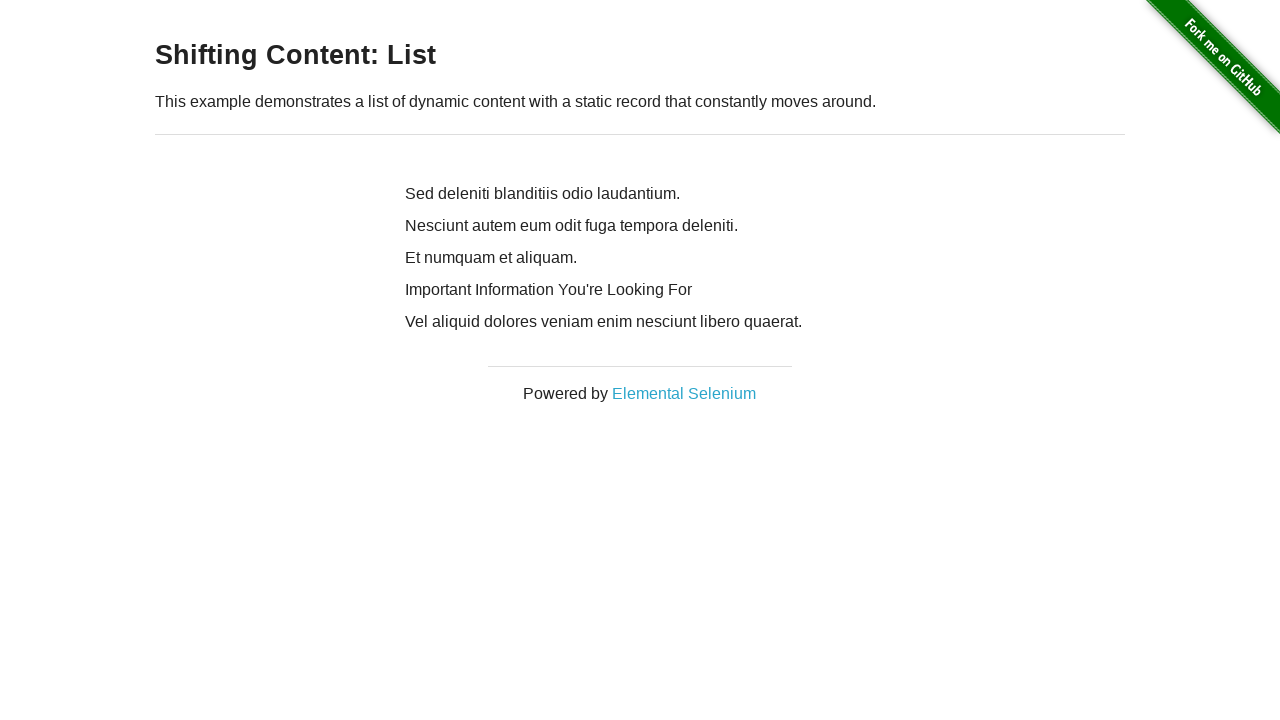